Tests double-click functionality on a button element that triggers a JavaScript function

Starting URL: https://testautomationpractice.blogspot.com/

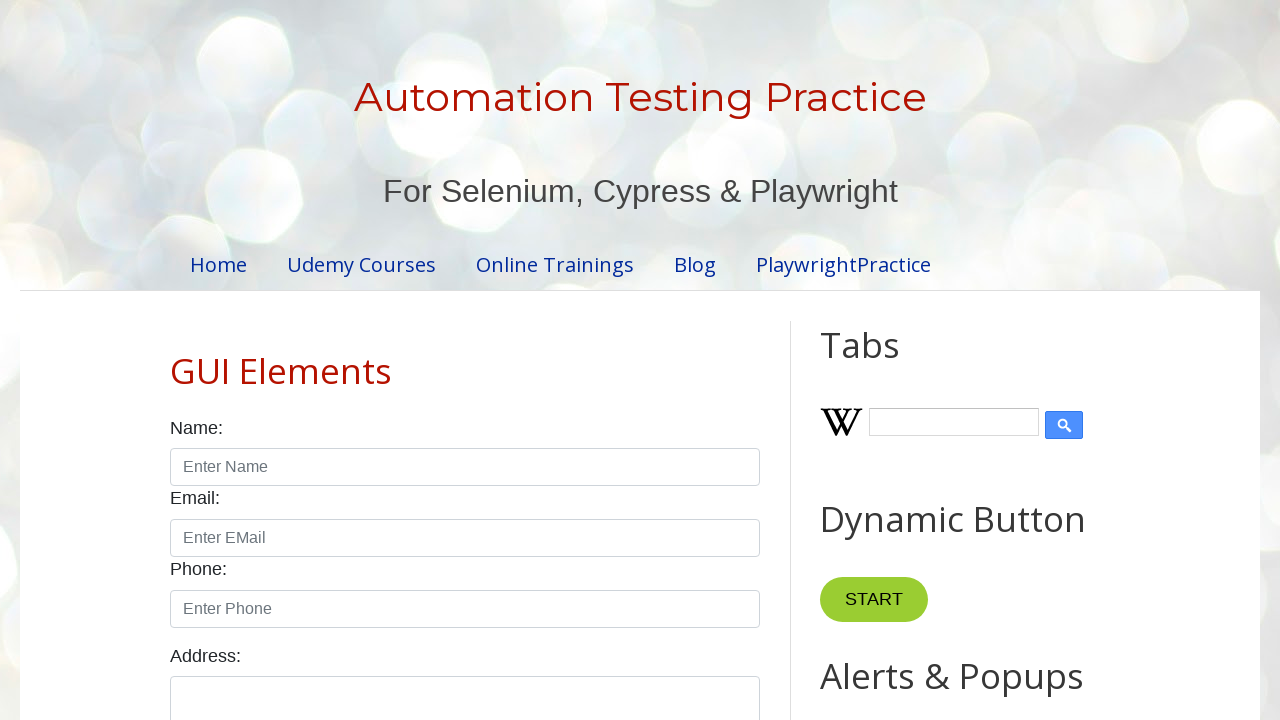

Double-clicked on button with ondblclick handler to trigger myFunction1() at (885, 360) on xpath=//button[@ondblclick='myFunction1()']
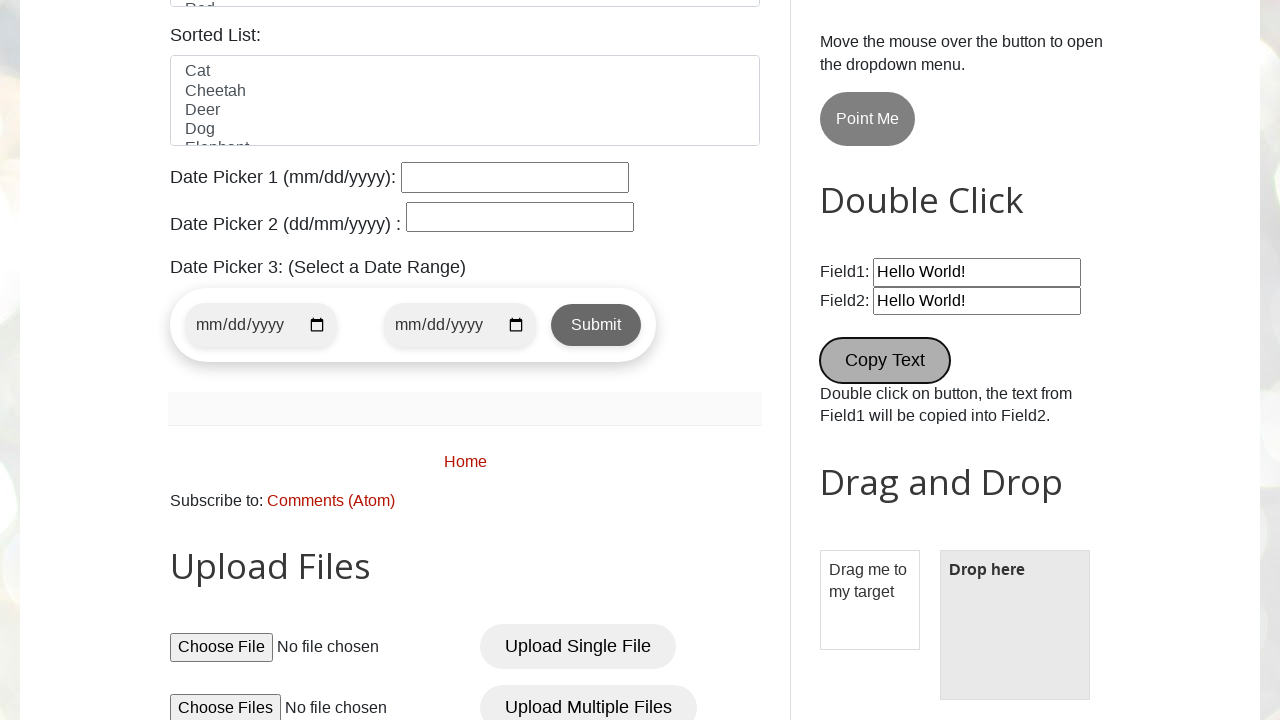

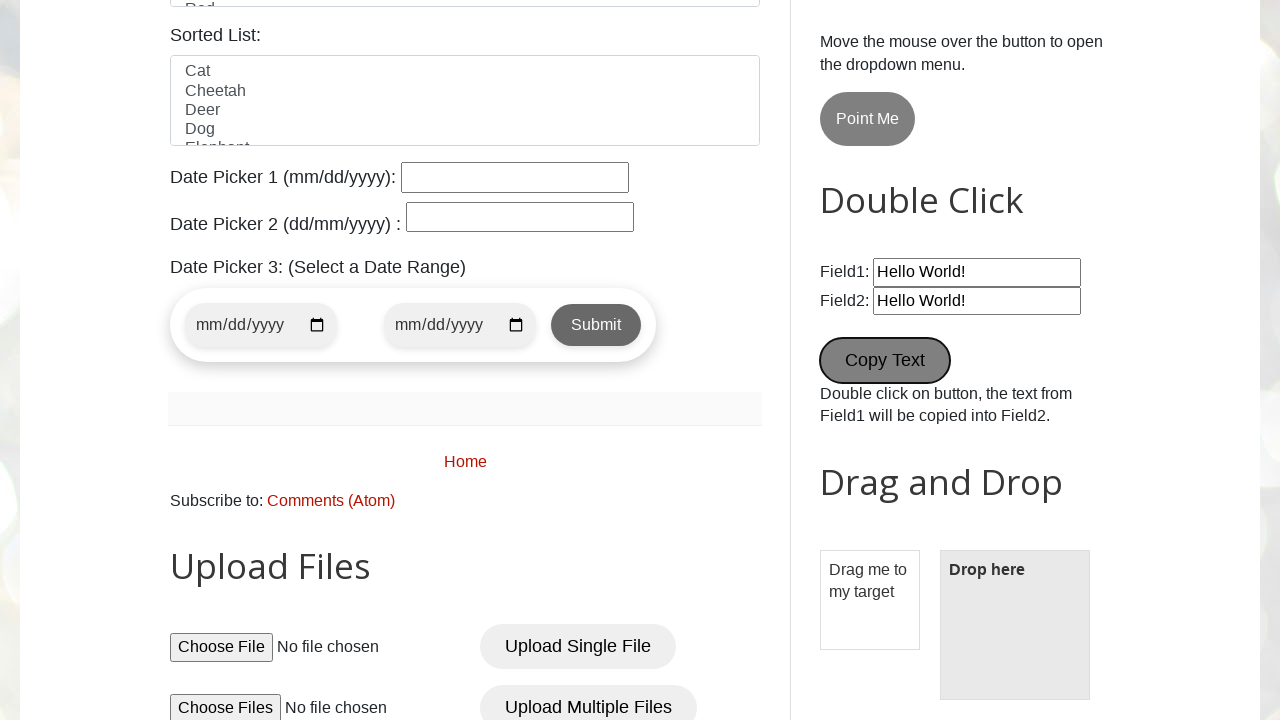